Tests the OpenCart registration form by filling in the first name and last name fields

Starting URL: https://naveenautomationlabs.com/opencart/index.php?route=account/register

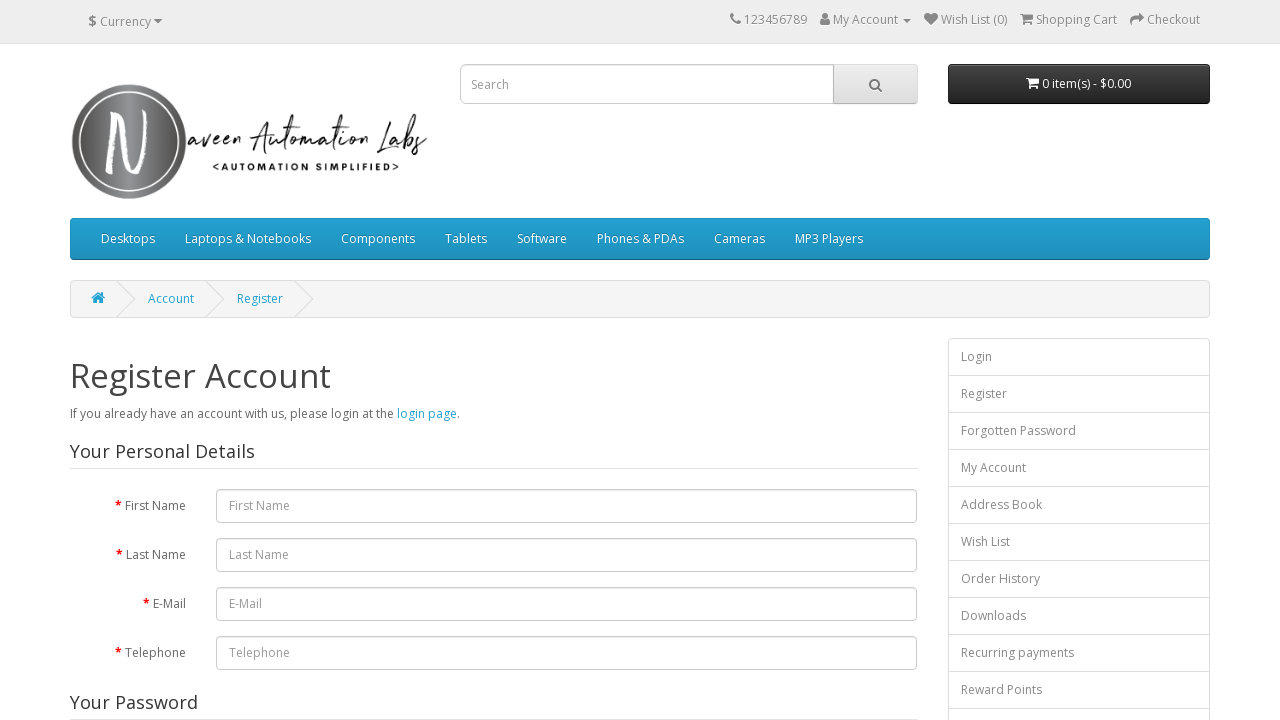

Filled first name field with 'naveen' on #input-firstname
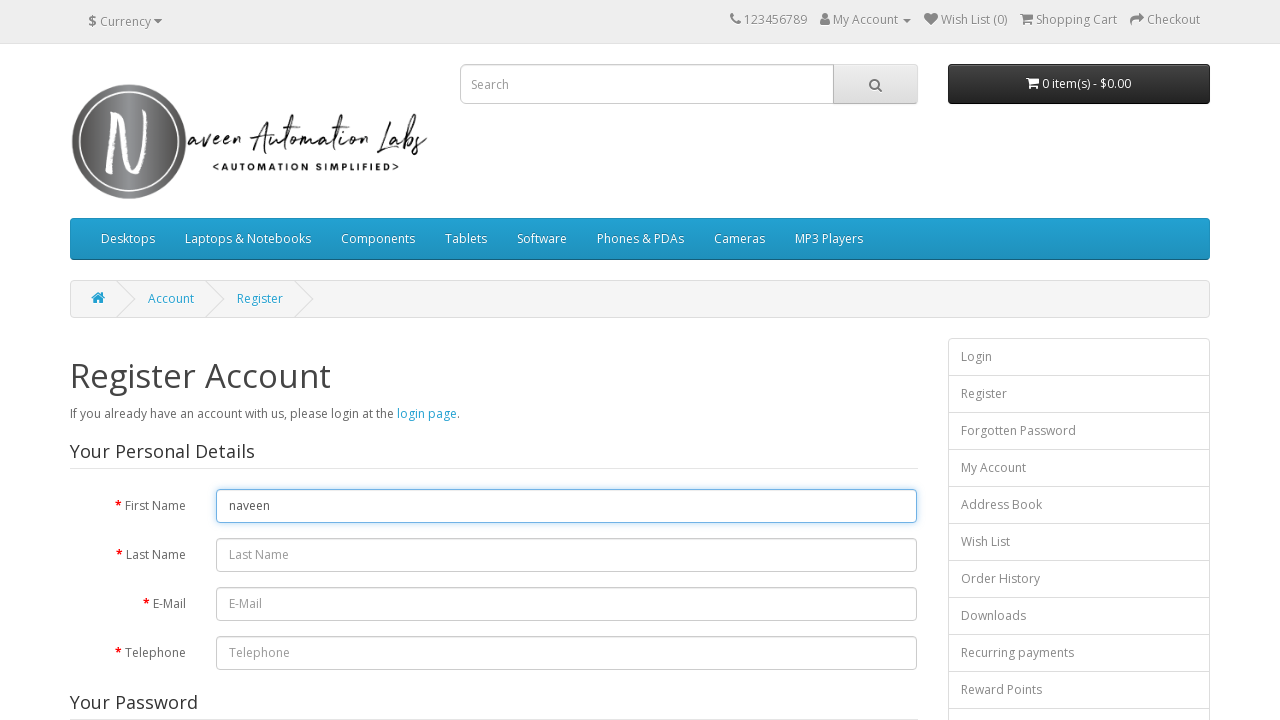

Filled last name field with 'jhadav' on #input-lastname
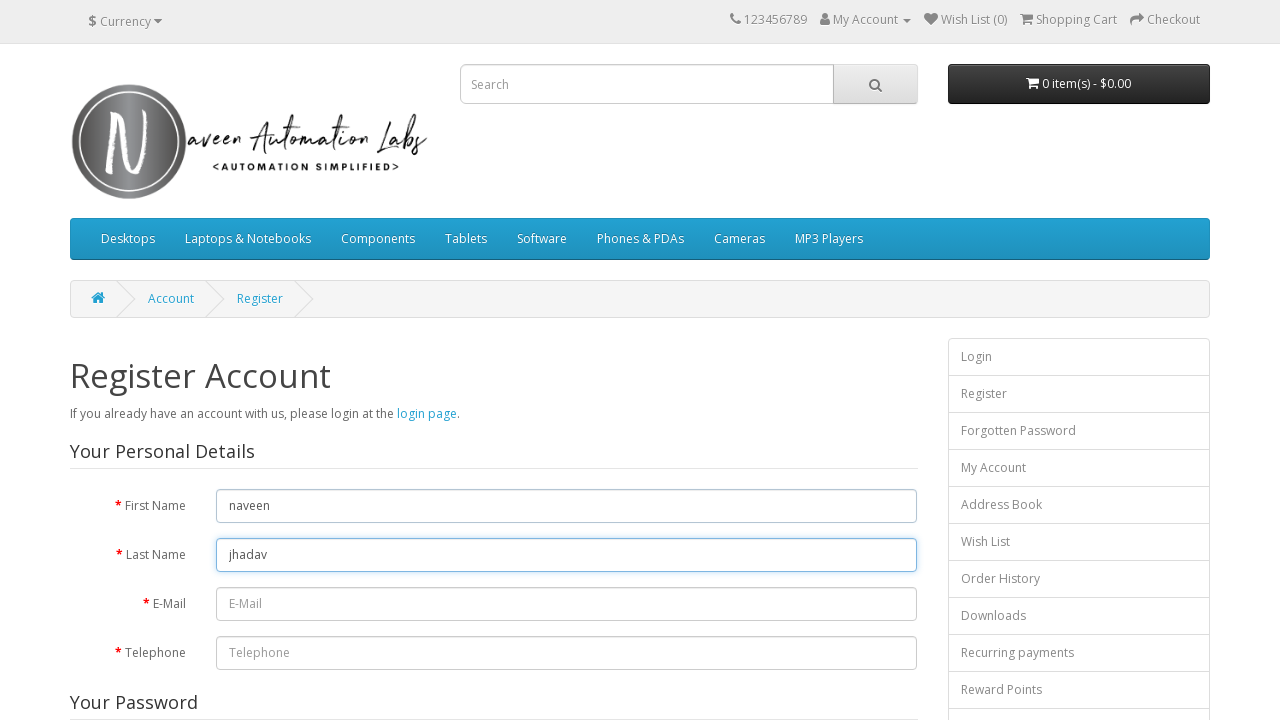

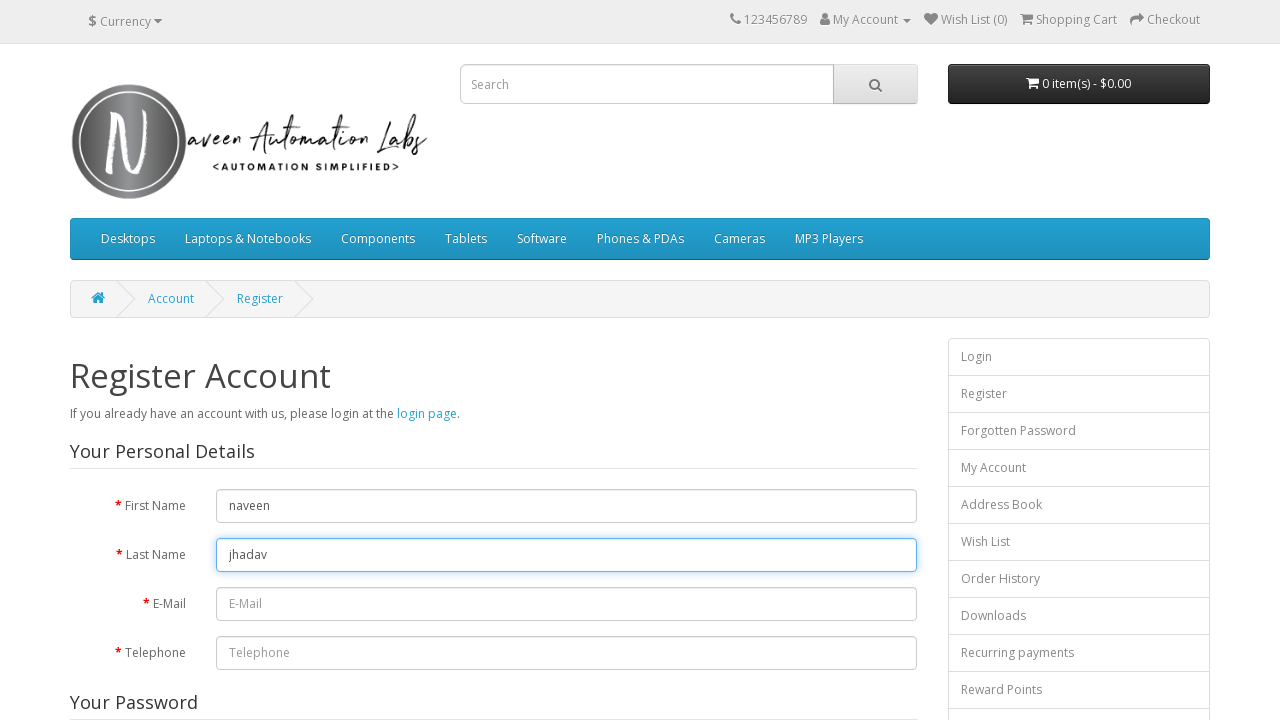